Navigates to NASA's website and checks if a specific input element is enabled on the page

Starting URL: https://www.nasa.gov/

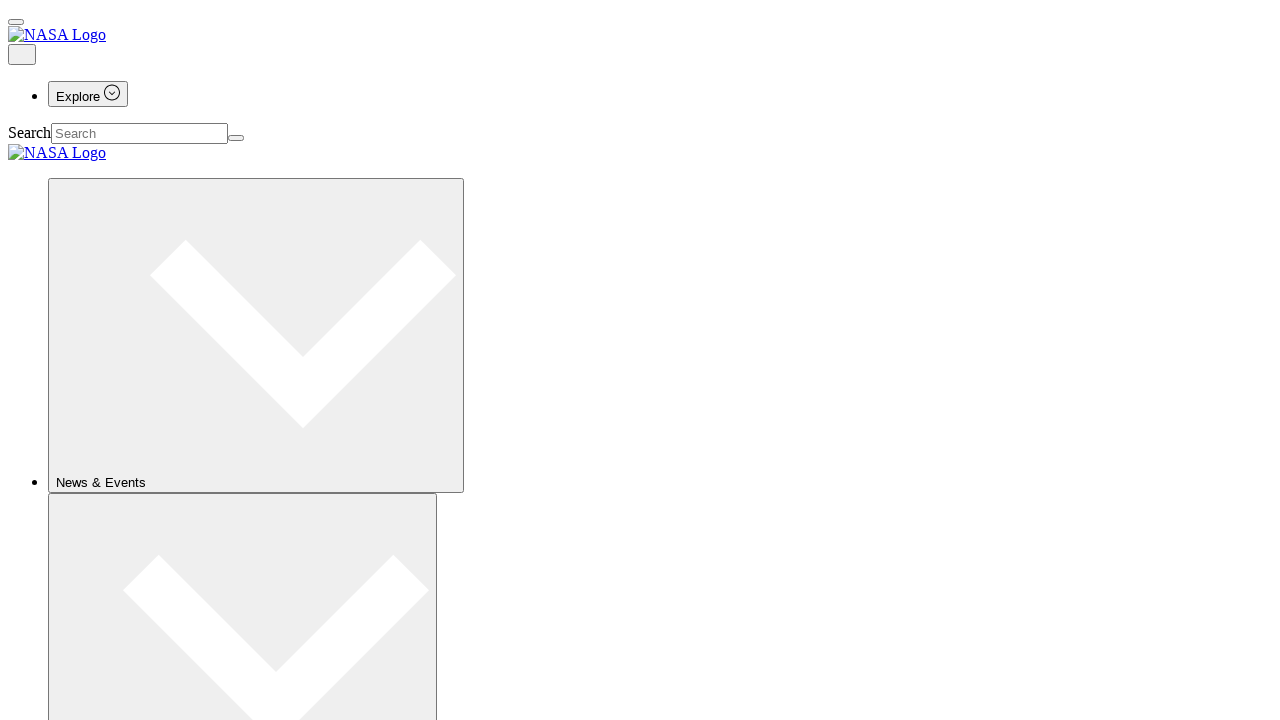

Navigated to NASA website
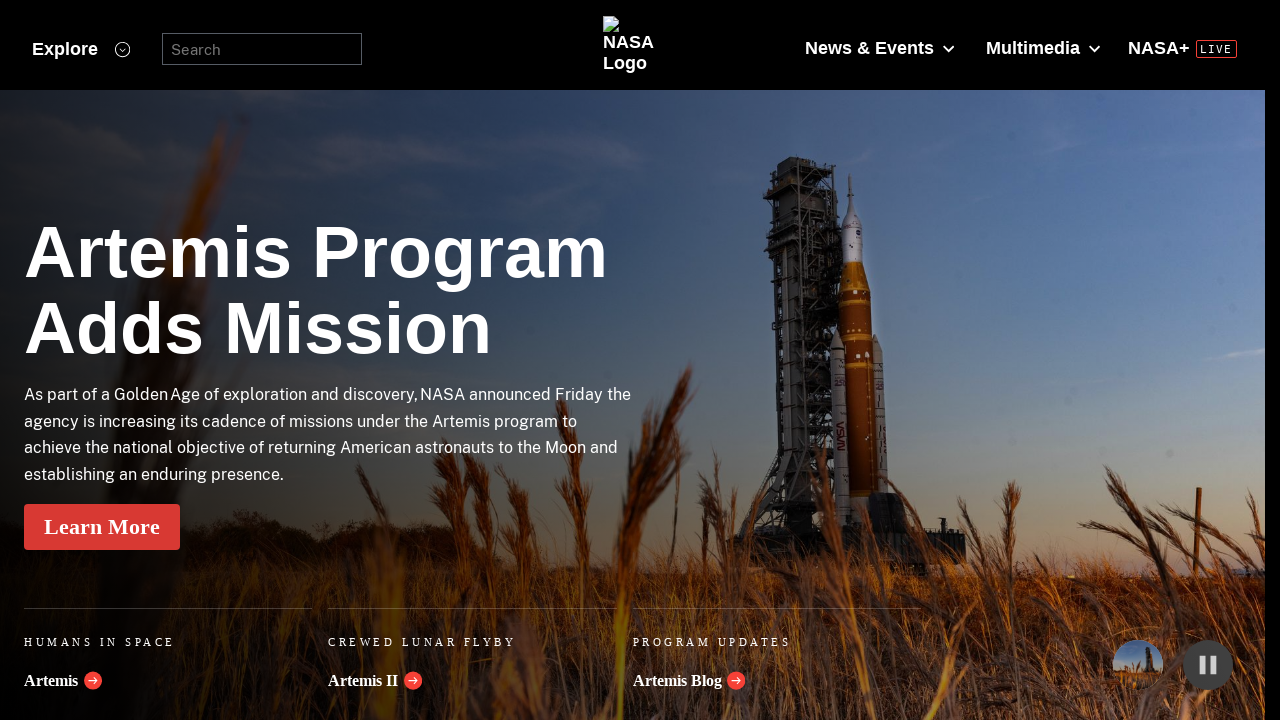

Page loaded to domcontentloaded state
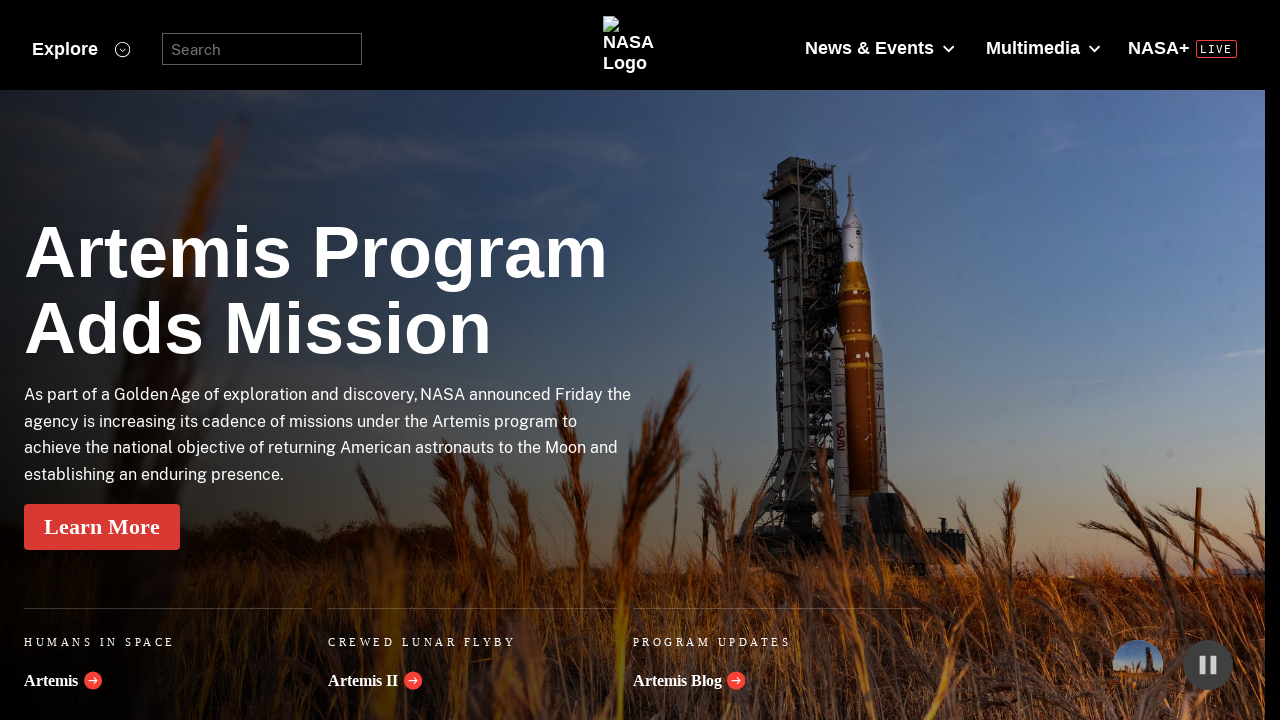

Located input element with xpath selector
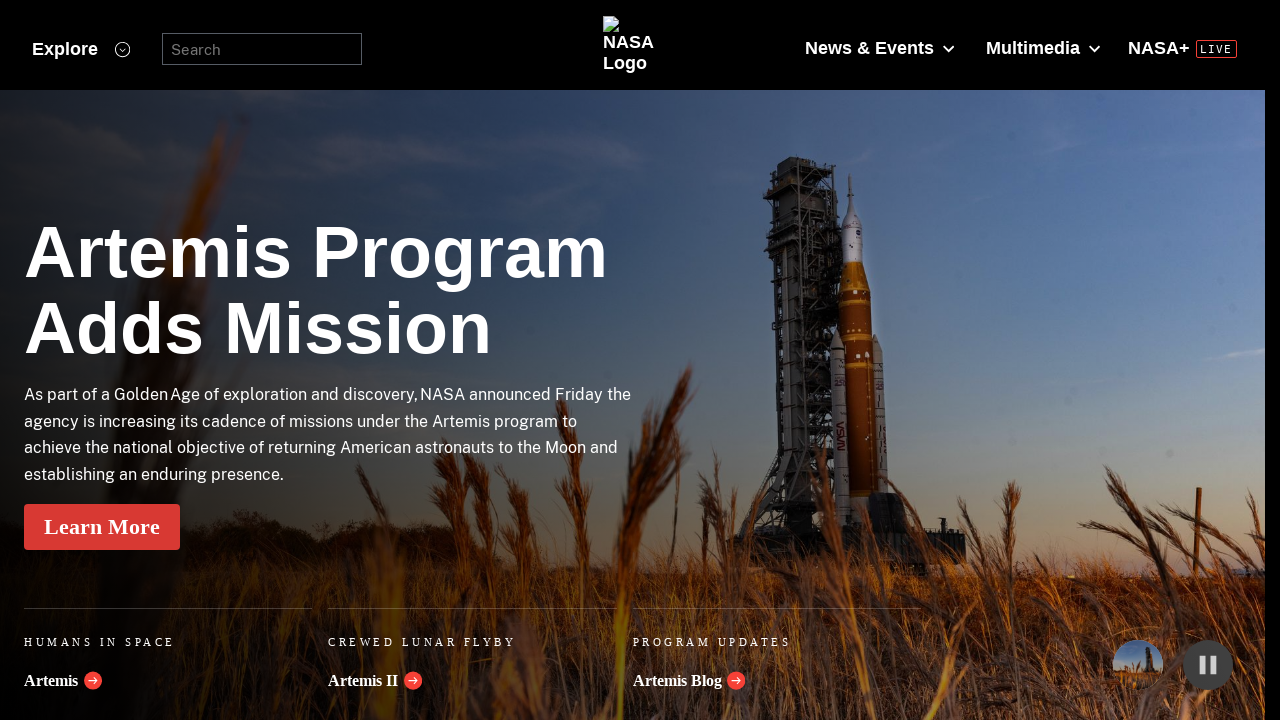

Fallback: Waited for search or text input element
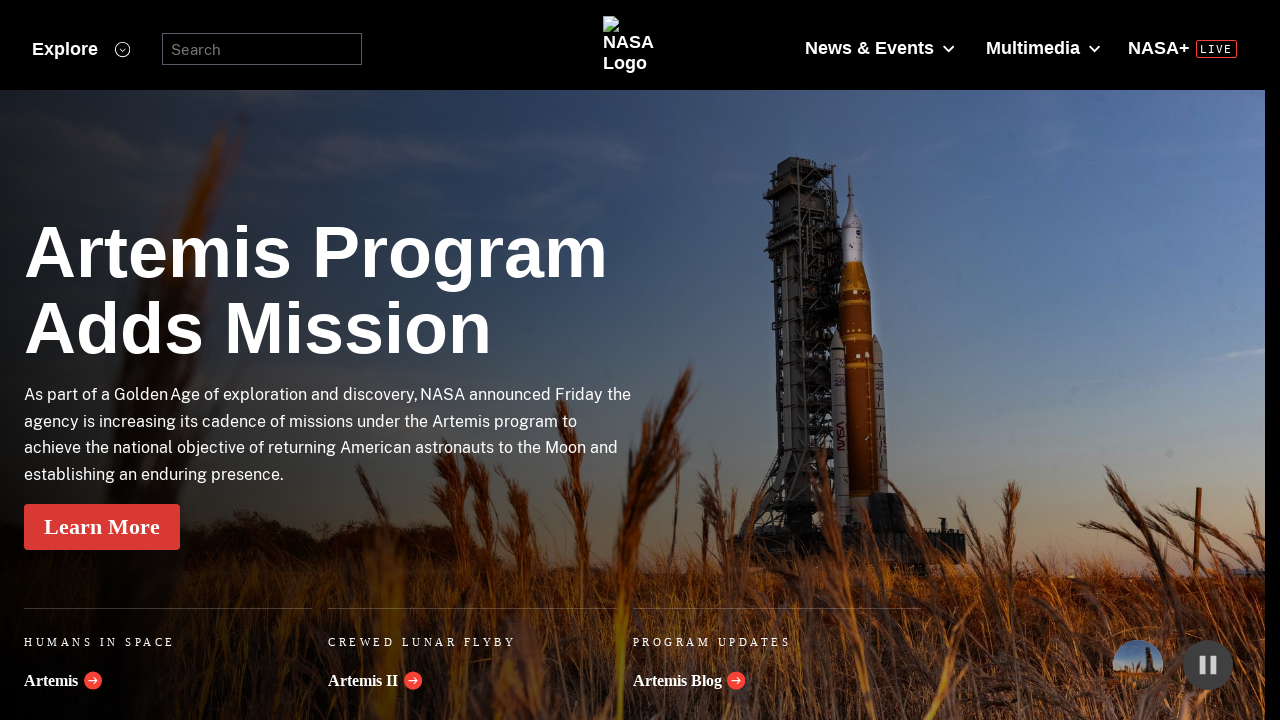

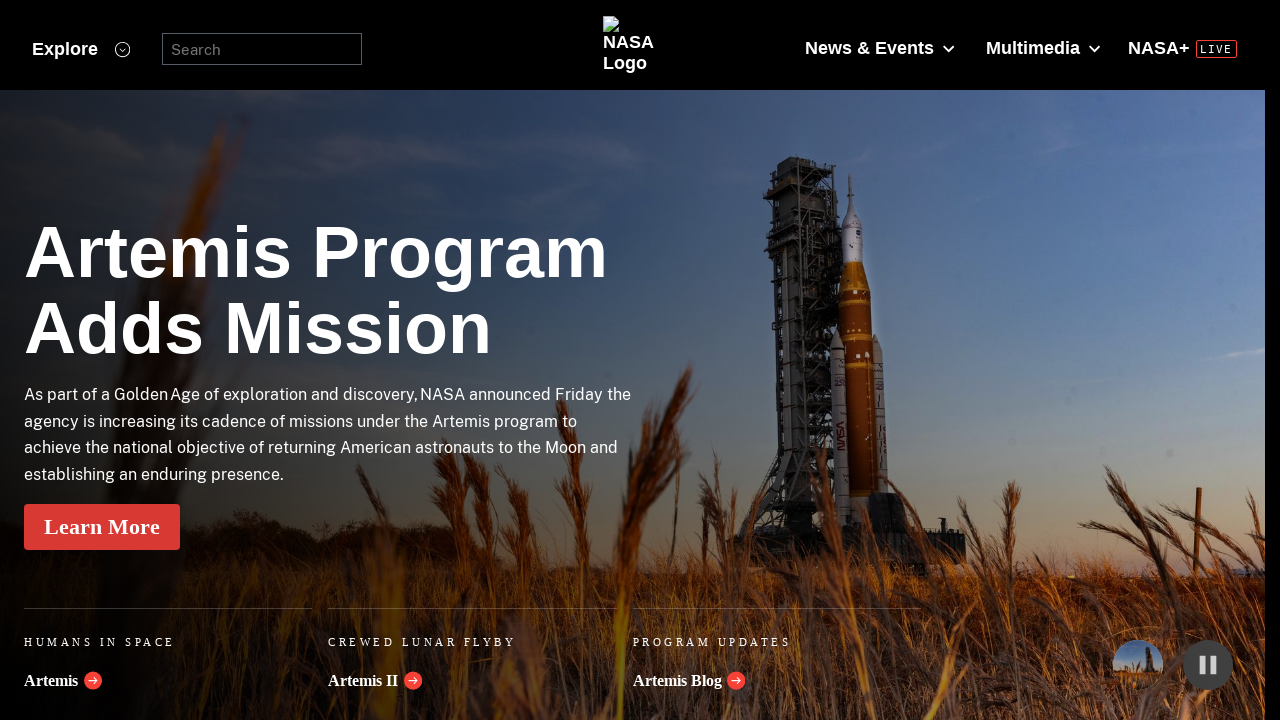